Tests removing an element by first adding one, then clicking Delete and verifying the element is removed

Starting URL: https://the-internet.herokuapp.com/

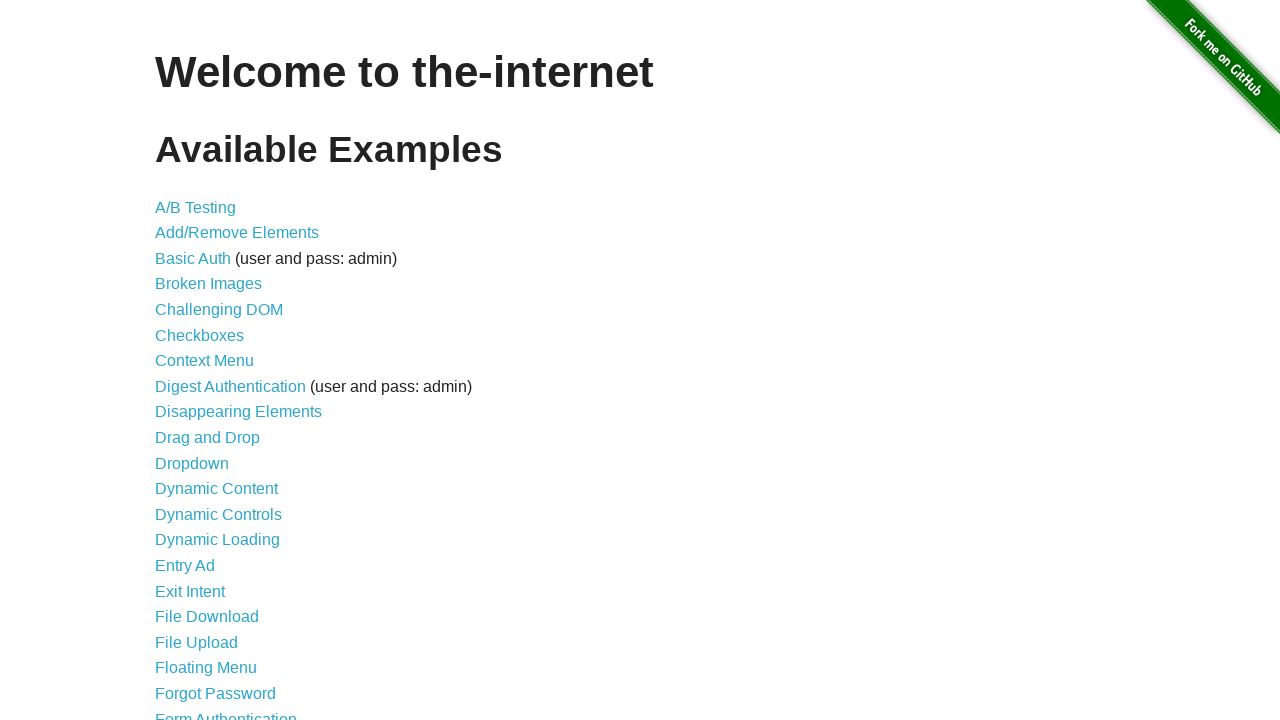

Clicked on Add/Remove Elements link to navigate to test page at (237, 233) on text=Add/Remove Elements
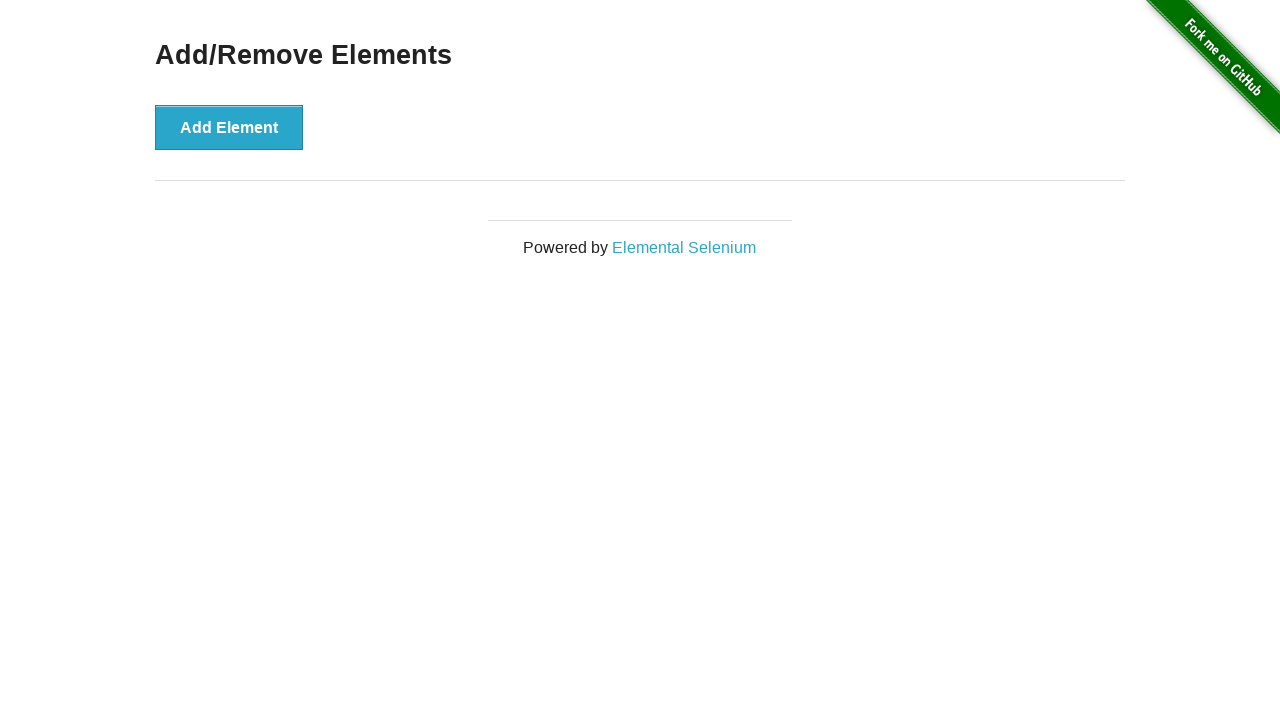

Clicked Add Element button to add an element at (229, 127) on button:has-text('Add Element')
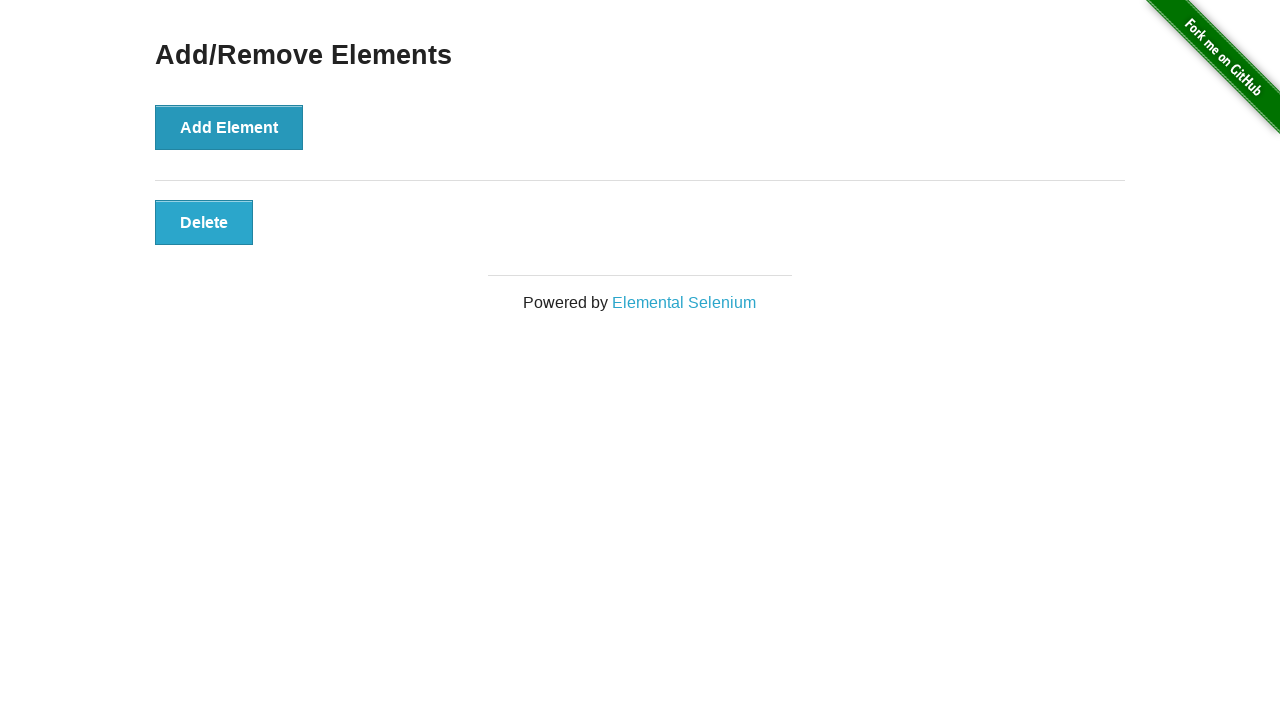

Element appeared on page after adding
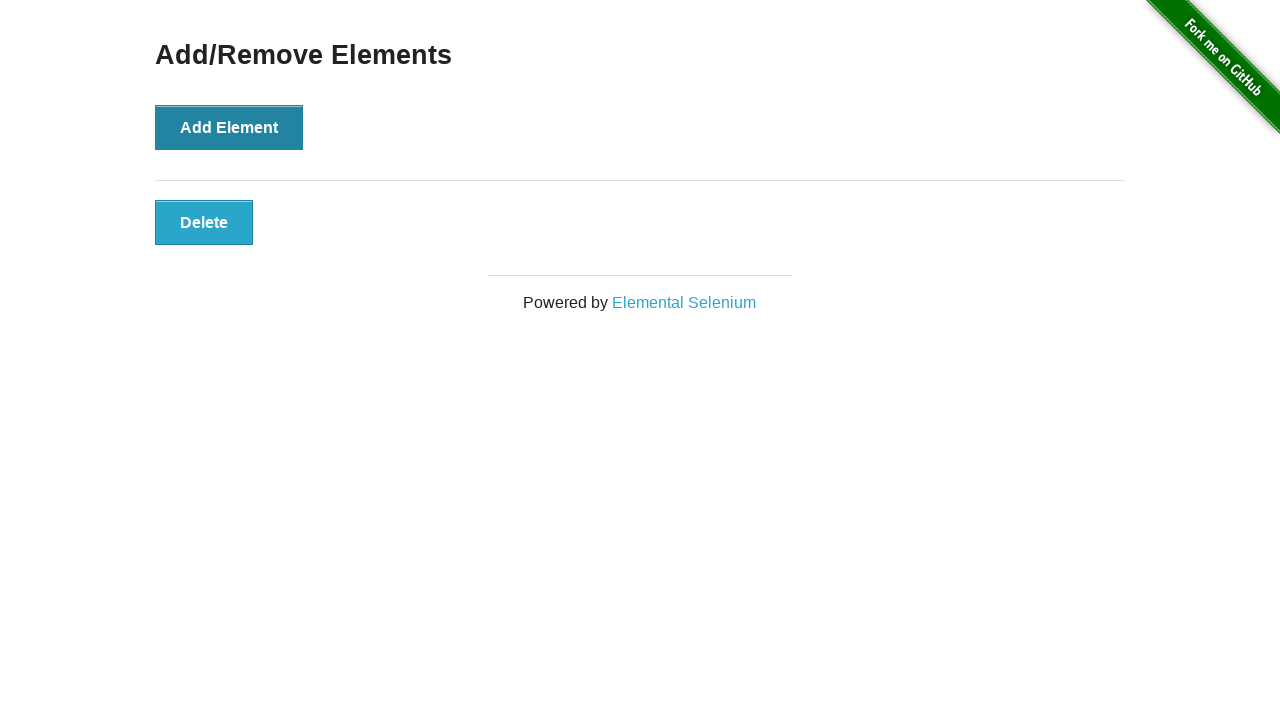

Clicked Delete button to remove the element at (204, 222) on button:has-text('Delete')
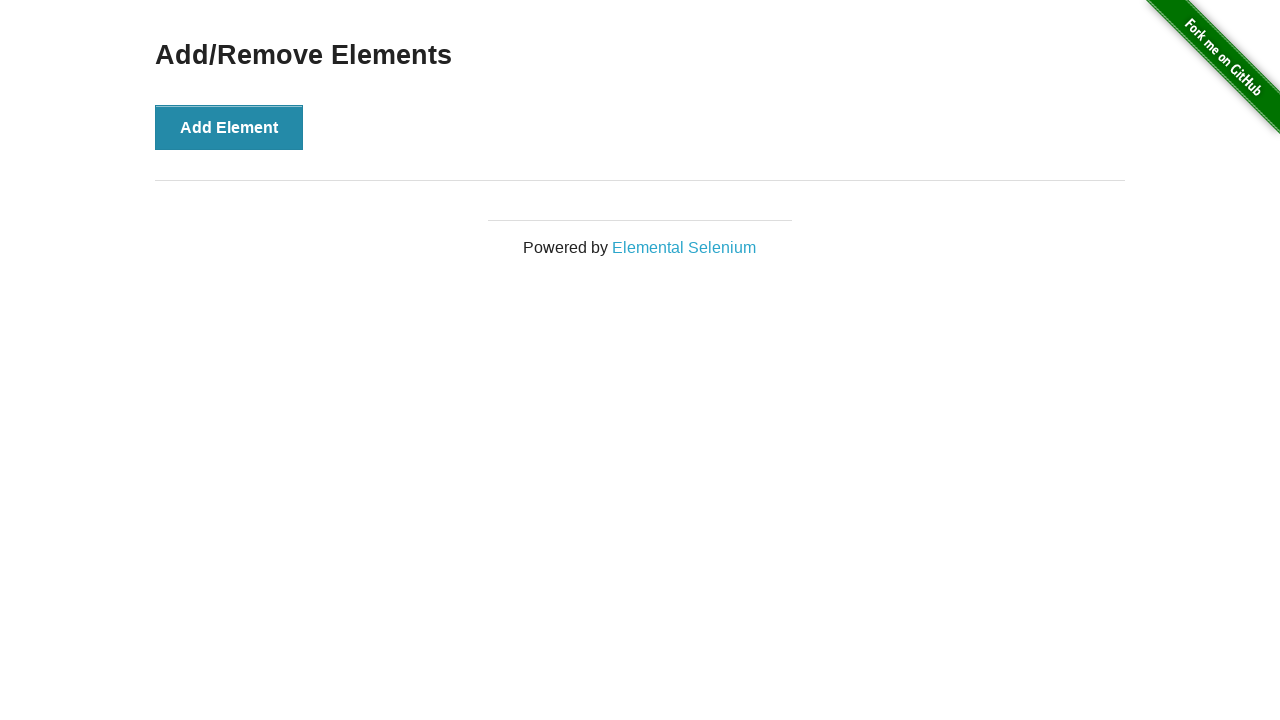

Verified that the element was successfully removed
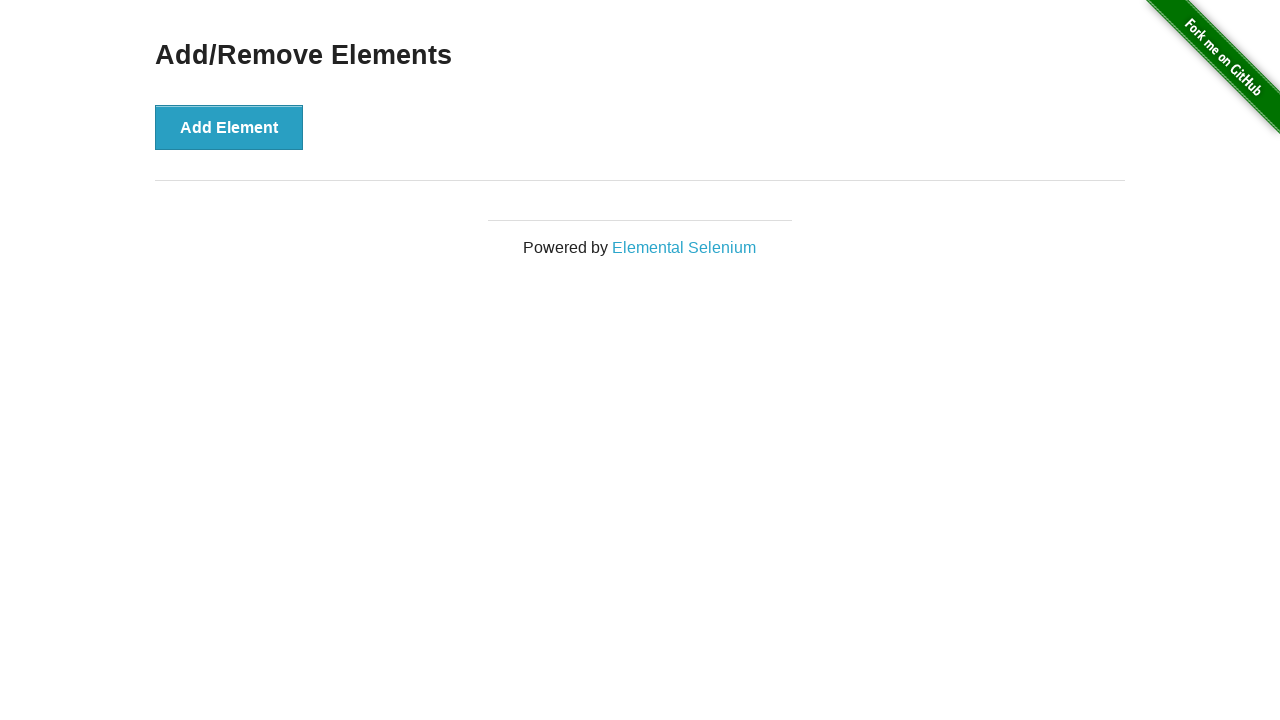

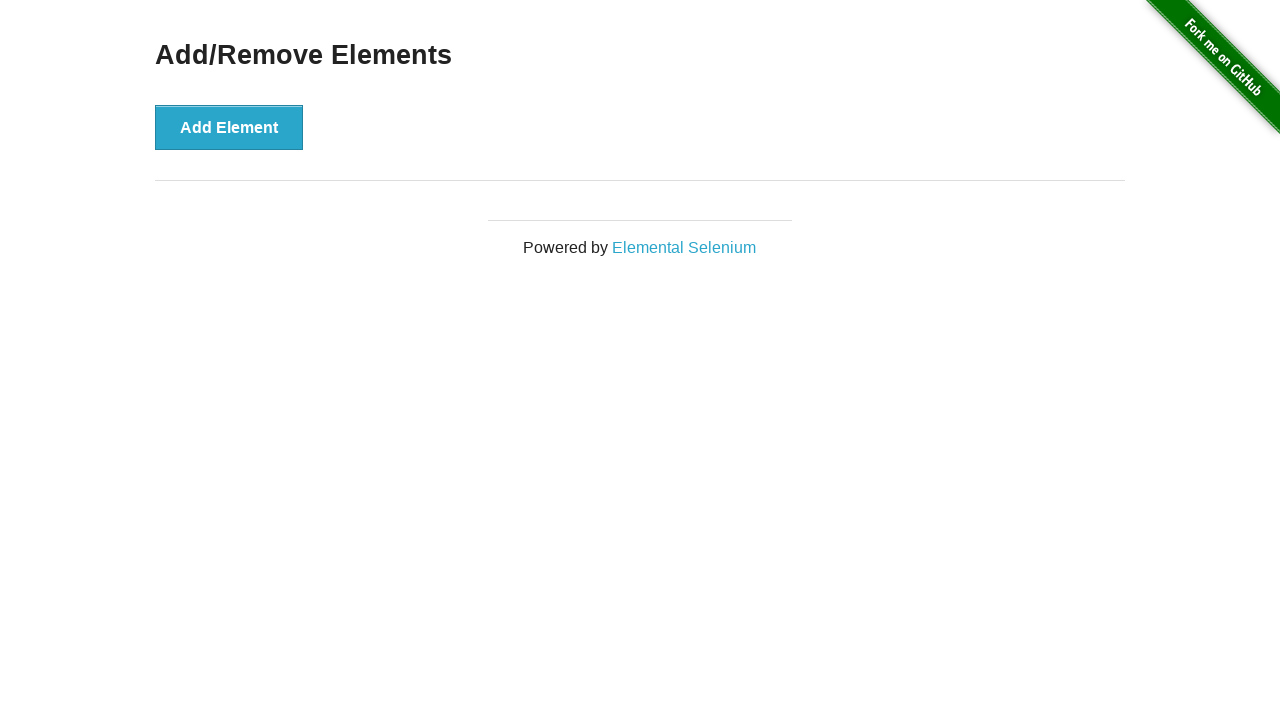